Tests timed alert handling by clicking a button and accepting an alert that appears after 5 seconds

Starting URL: https://demoqa.com/alerts

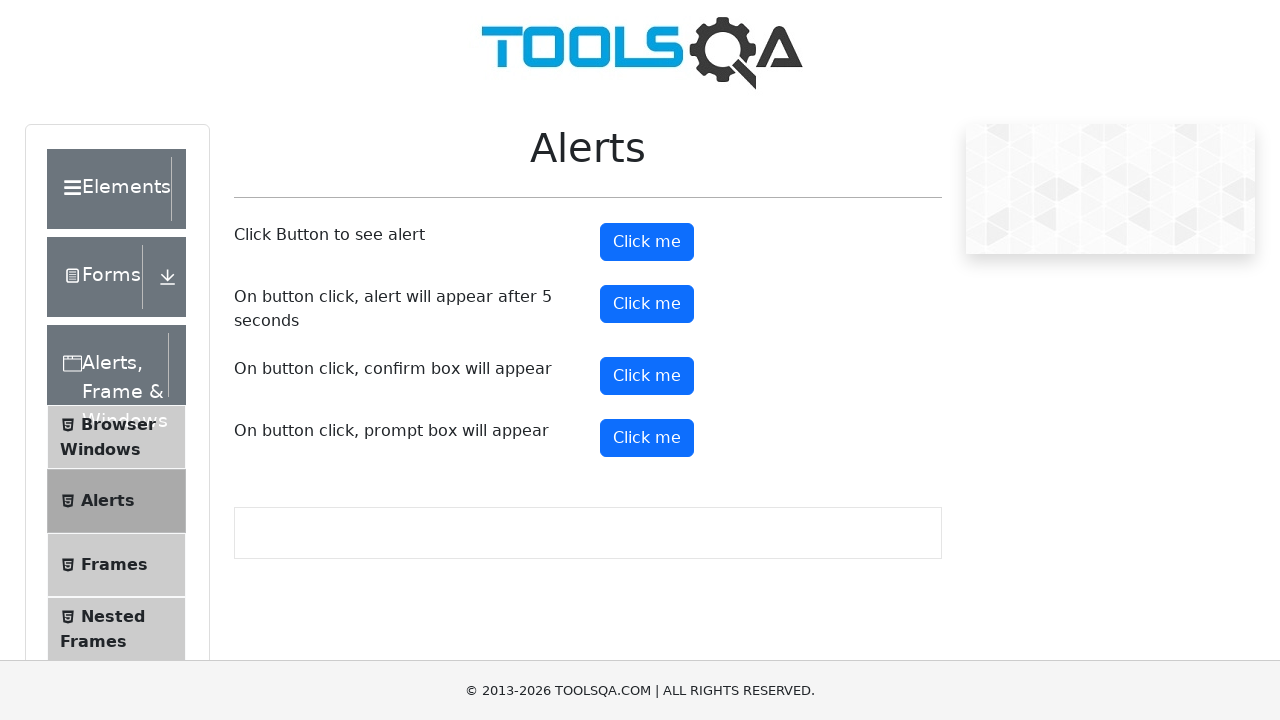

Set up dialog handler to automatically accept alerts
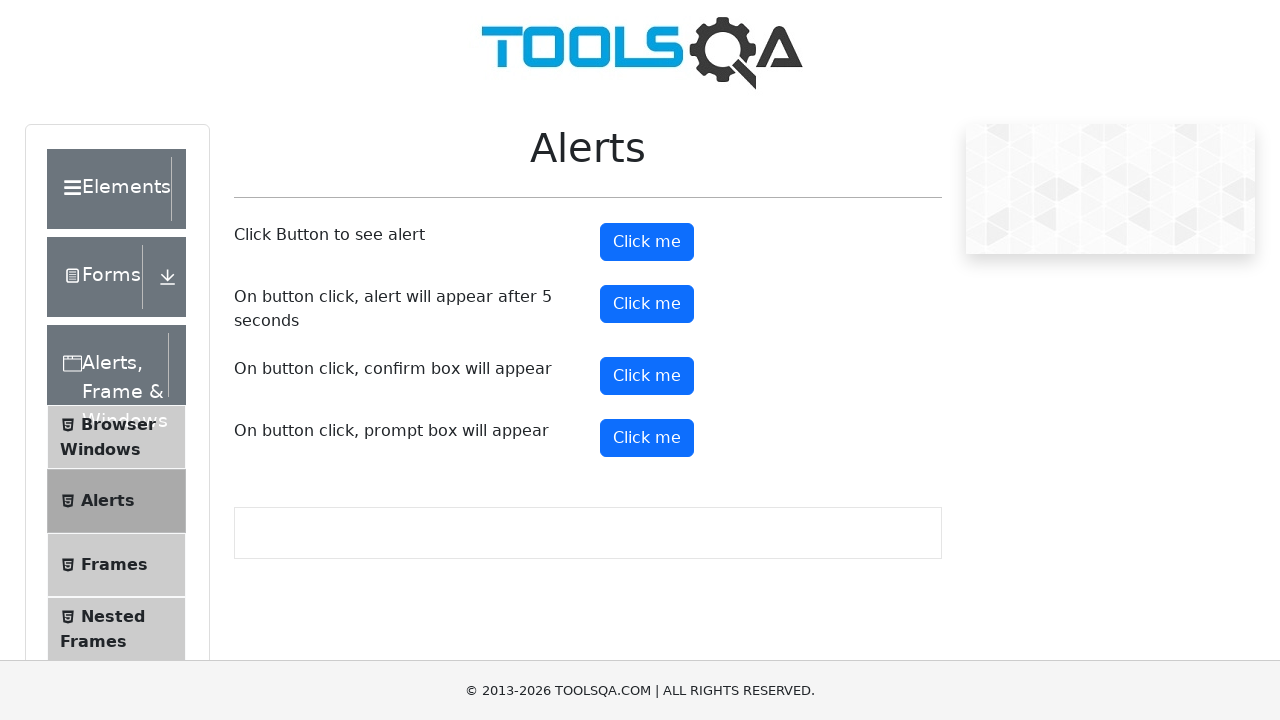

Clicked the timer alert button to trigger 5-second delayed alert at (647, 304) on #timerAlertButton
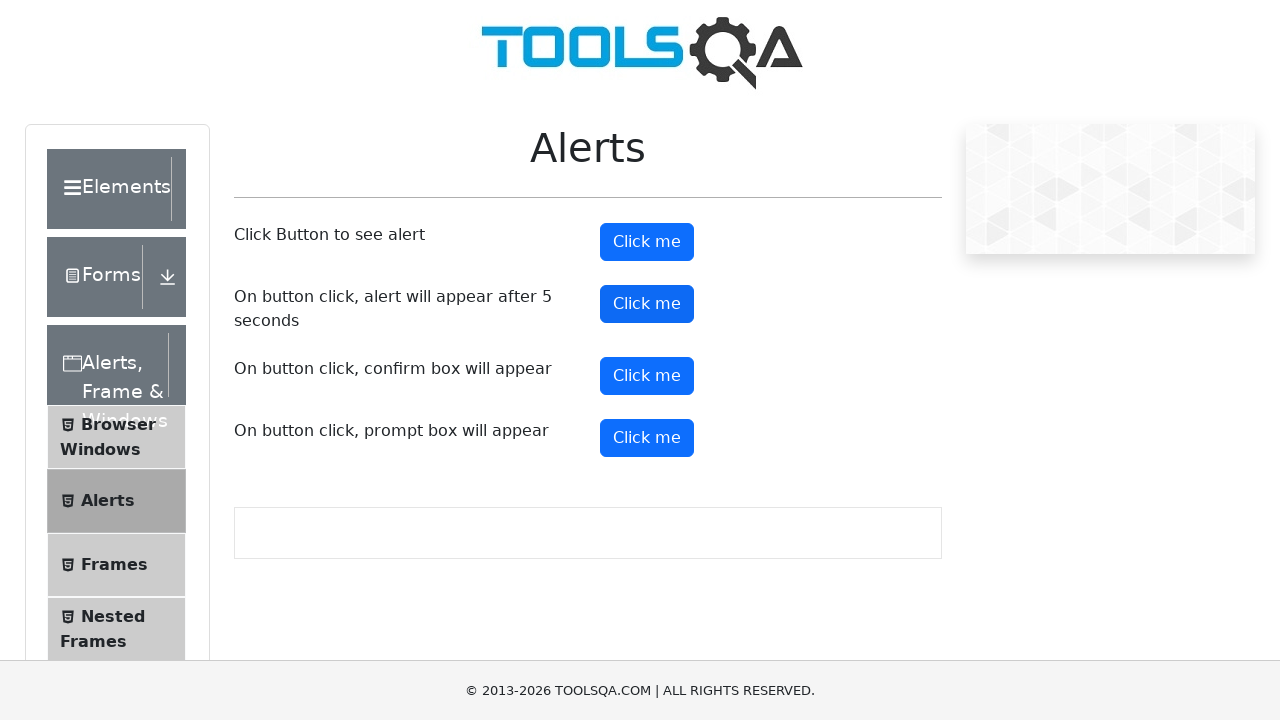

Waited 6 seconds for the timed alert to appear and be accepted
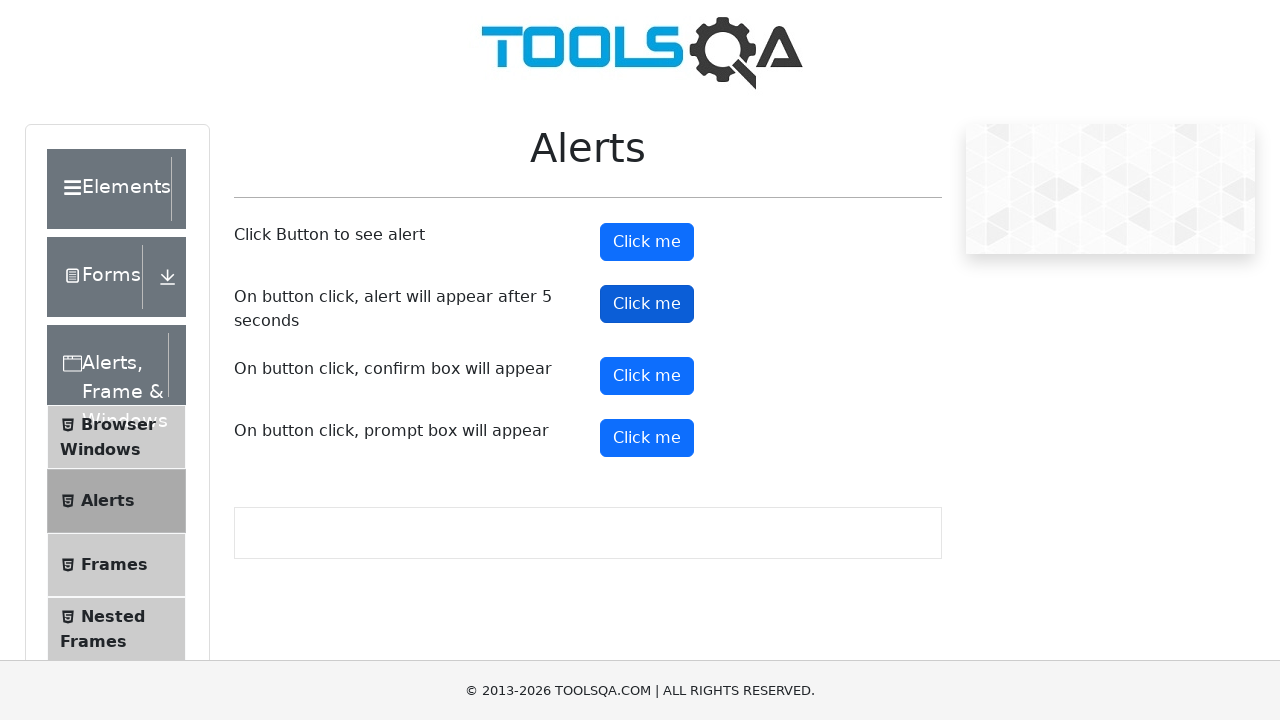

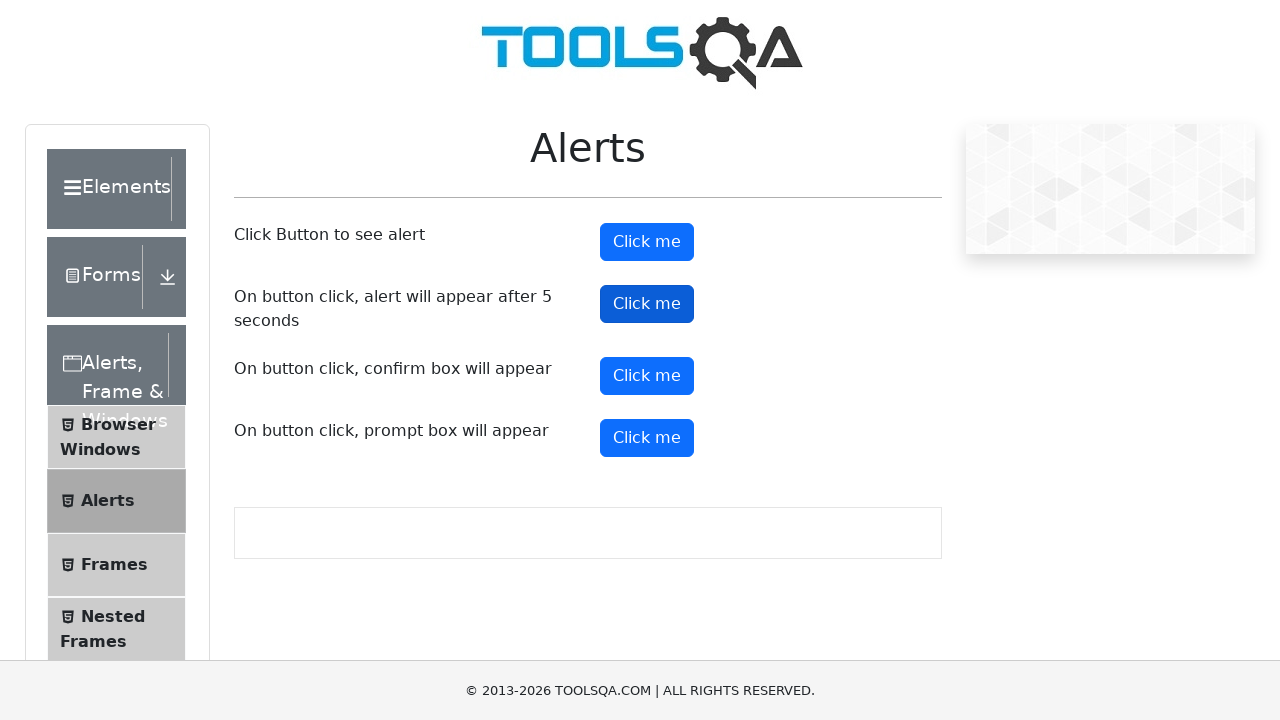